Navigates to Playwright website, clicks the "Get started" link, and verifies the Installation heading is visible

Starting URL: https://playwright.dev/

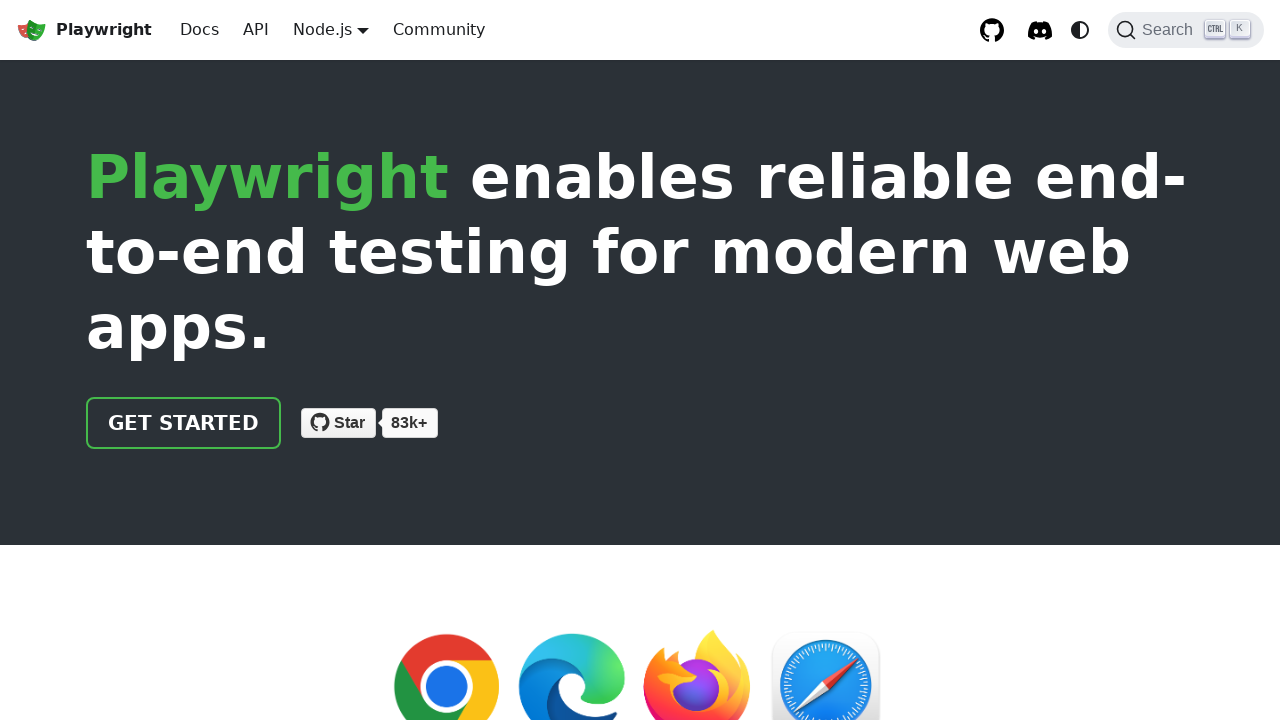

Navigated to Playwright website
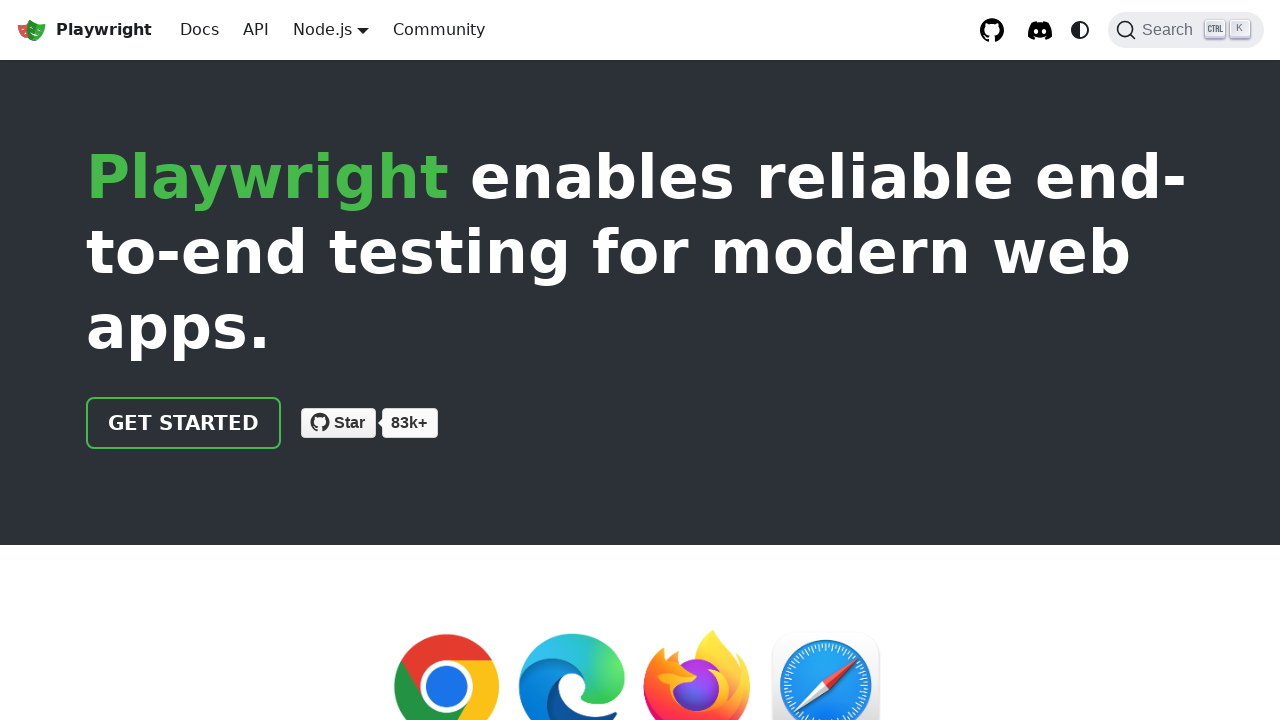

Clicked the 'Get started' link at (184, 423) on internal:role=link[name="Get started"i]
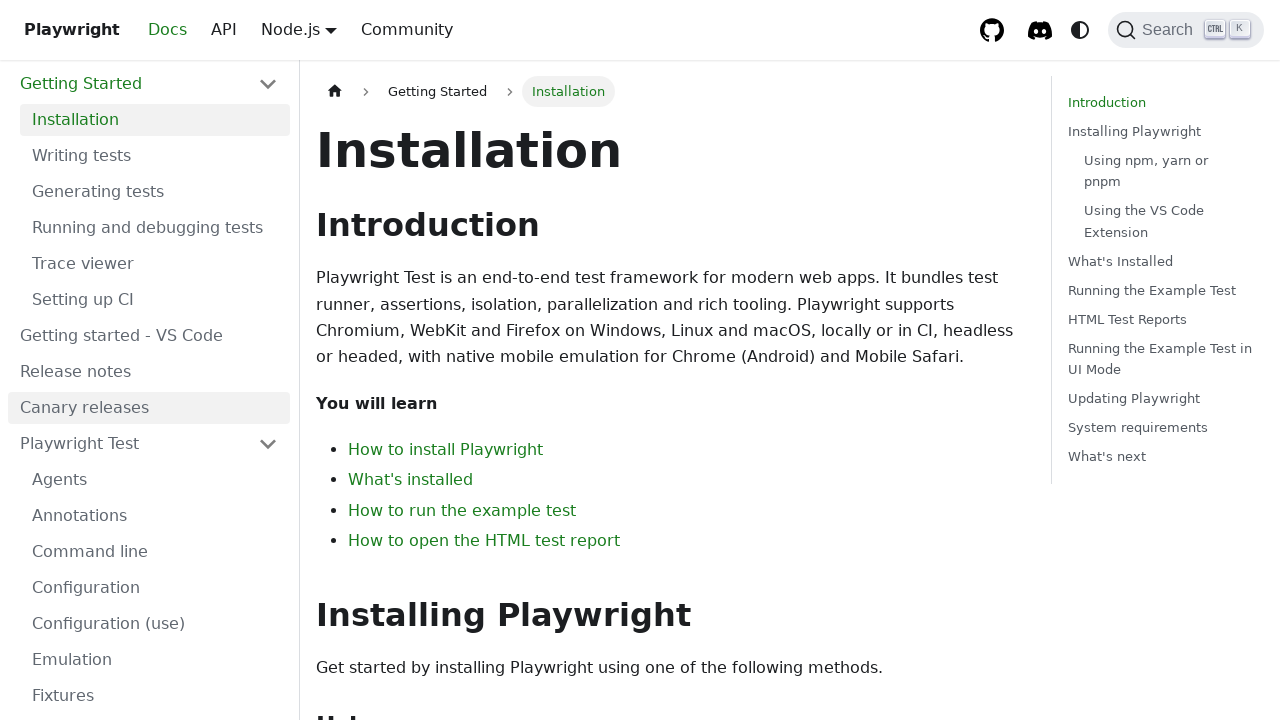

Verified Installation heading is visible
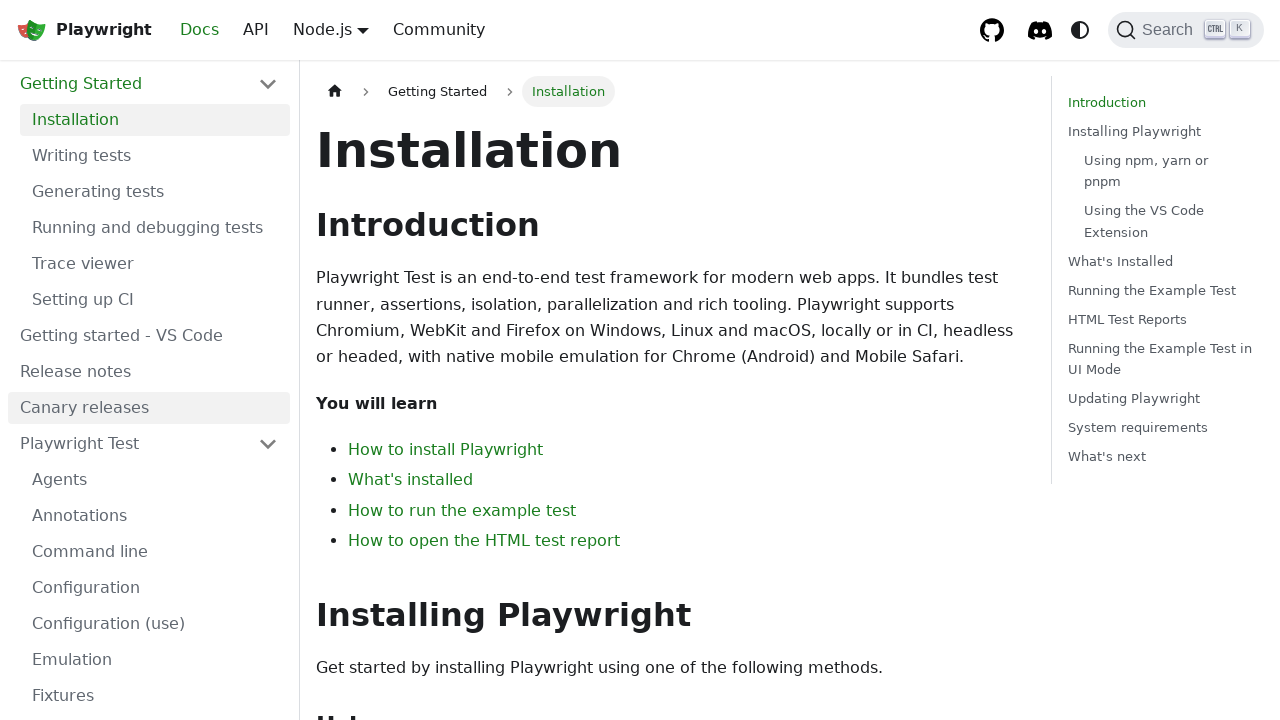

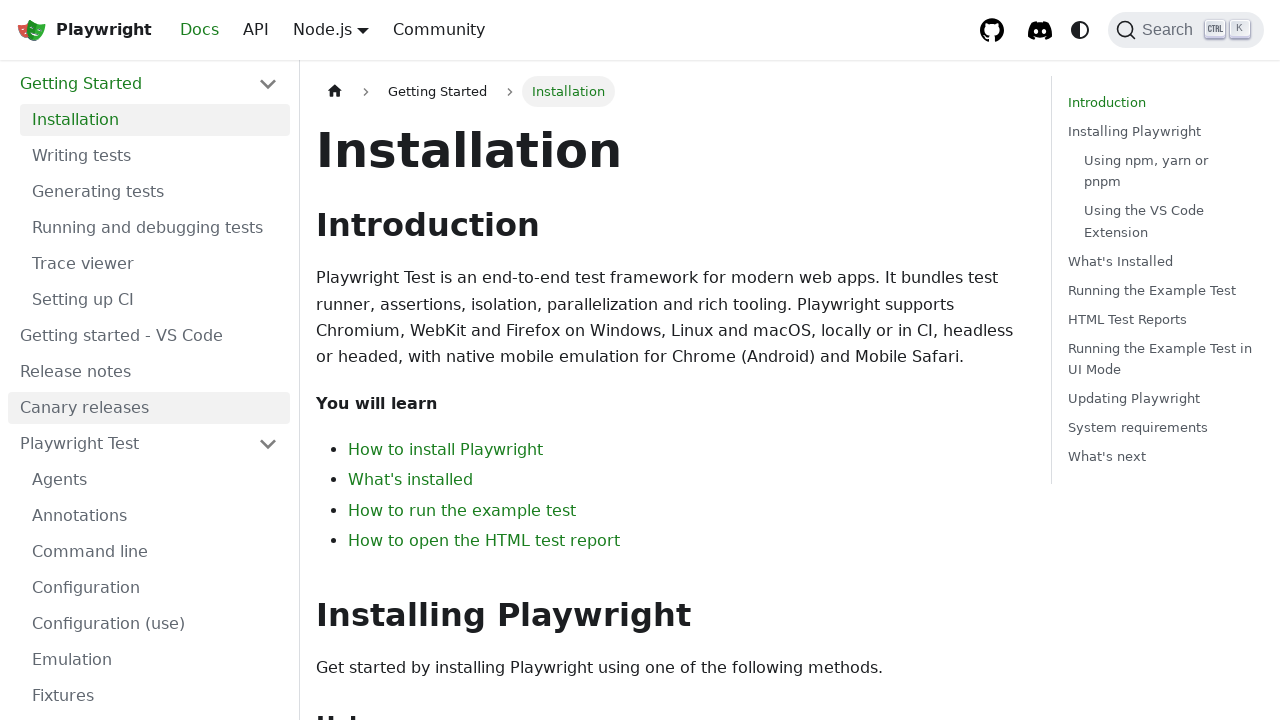